Tests registration form validation when password confirmation doesn't match the original password

Starting URL: https://alada.vn/tai-khoan/dang-ky.html

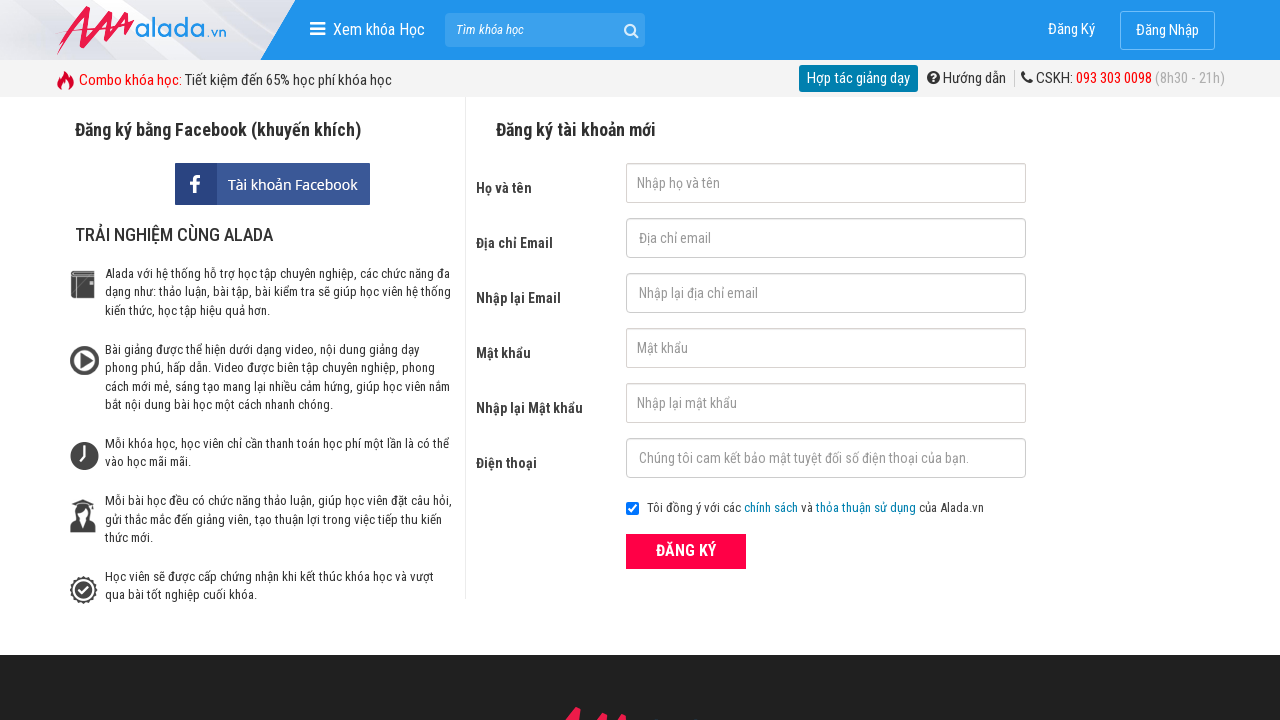

Filled first name field with 'huyen' on //input[@type='text' and @id='txtFirstname']
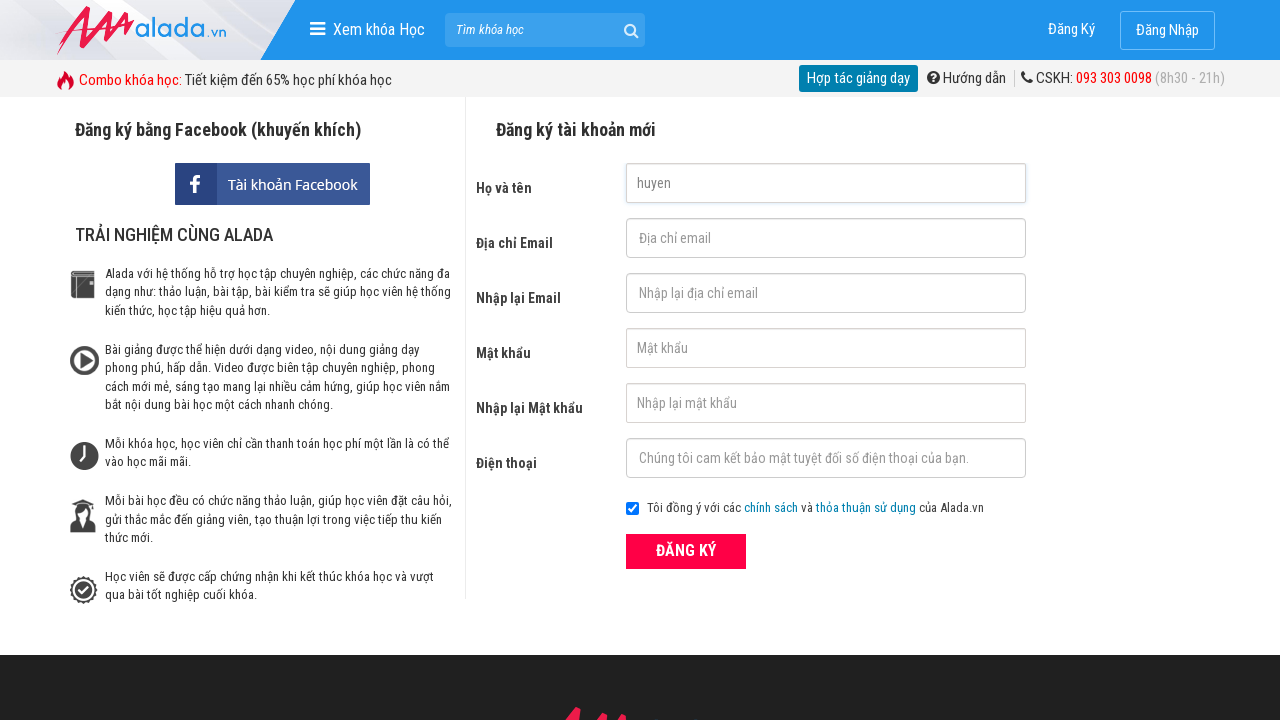

Filled email field with 'mth2105@gmail.com' on //input[@type='email' and @id='txtEmail']
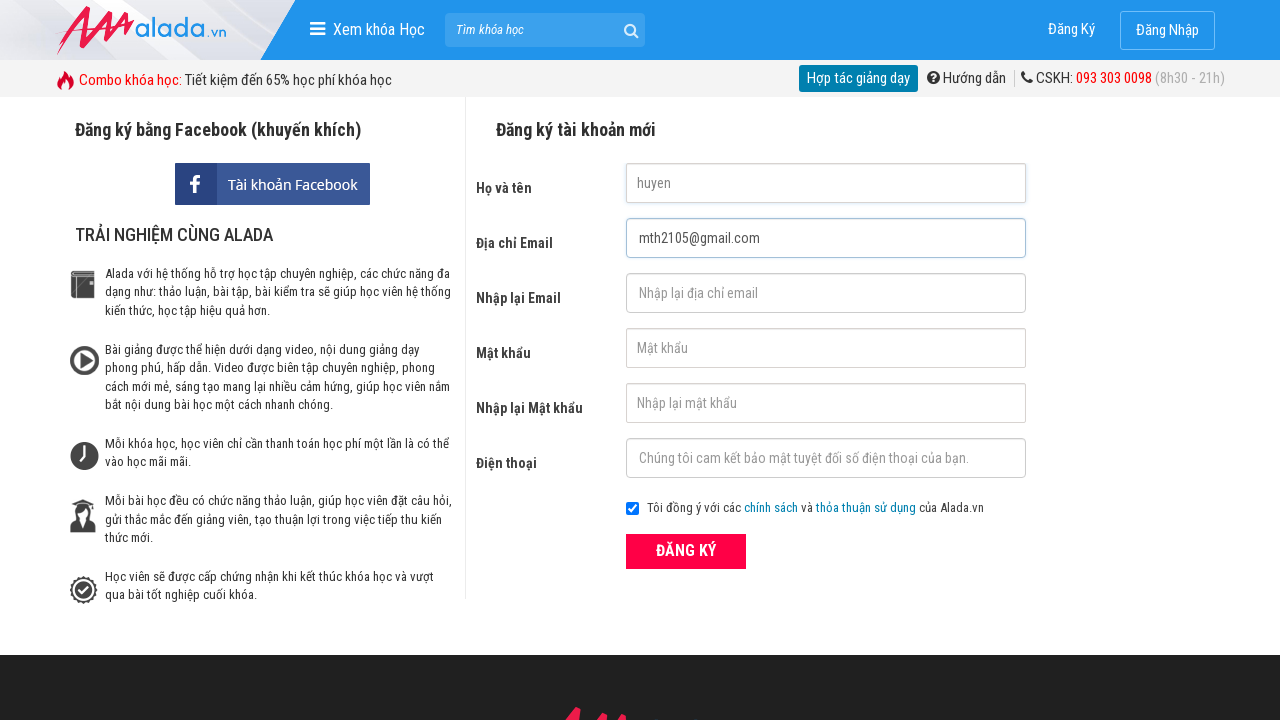

Filled confirm email field with 'mth2105@gmail.com' on //input[@type='email' and @id='txtCEmail']
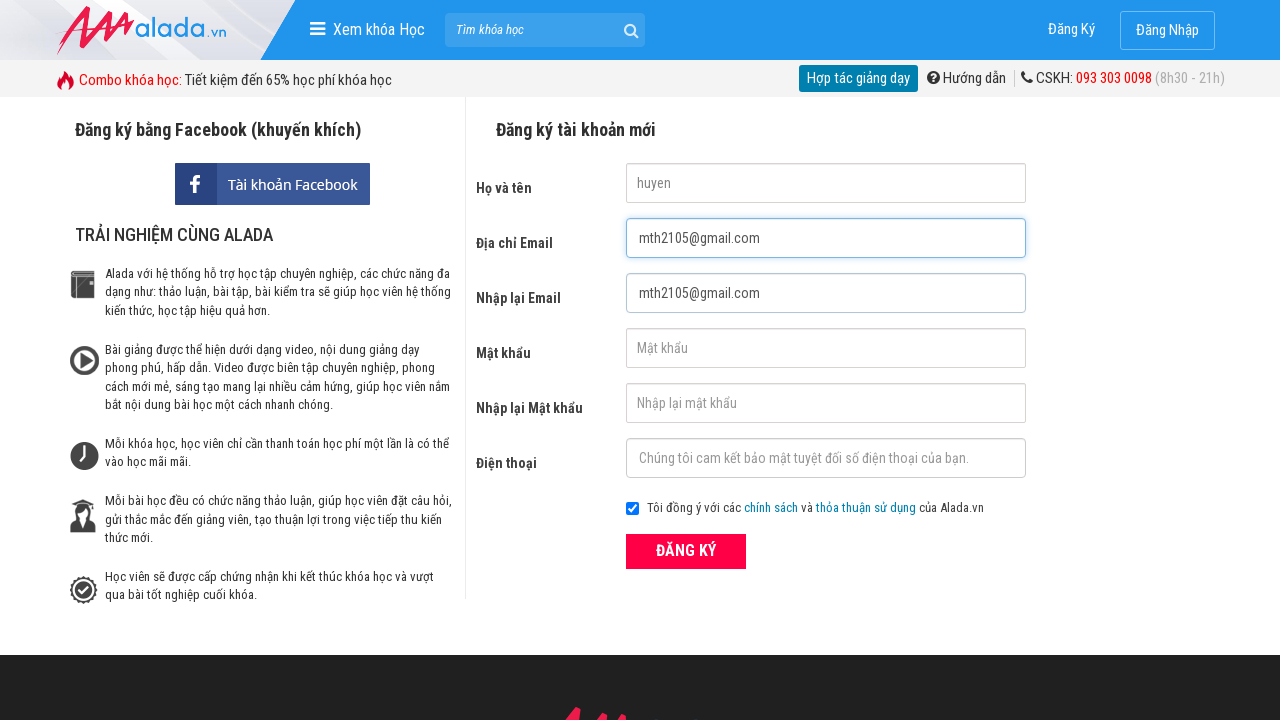

Filled password field with 'mth123' on //input[@type='password' and @id='txtPassword']
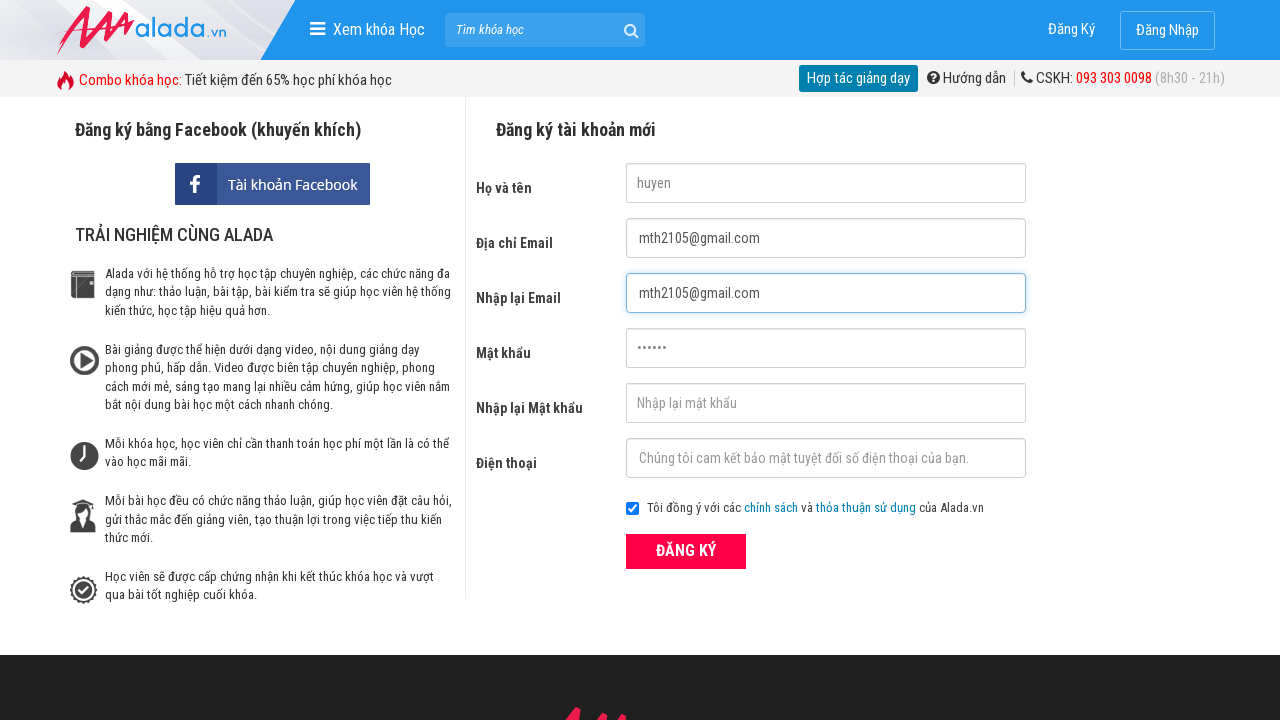

Filled confirm password field with 'mth1234' (mismatched password) on //input[@type='password' and @id='txtCPassword']
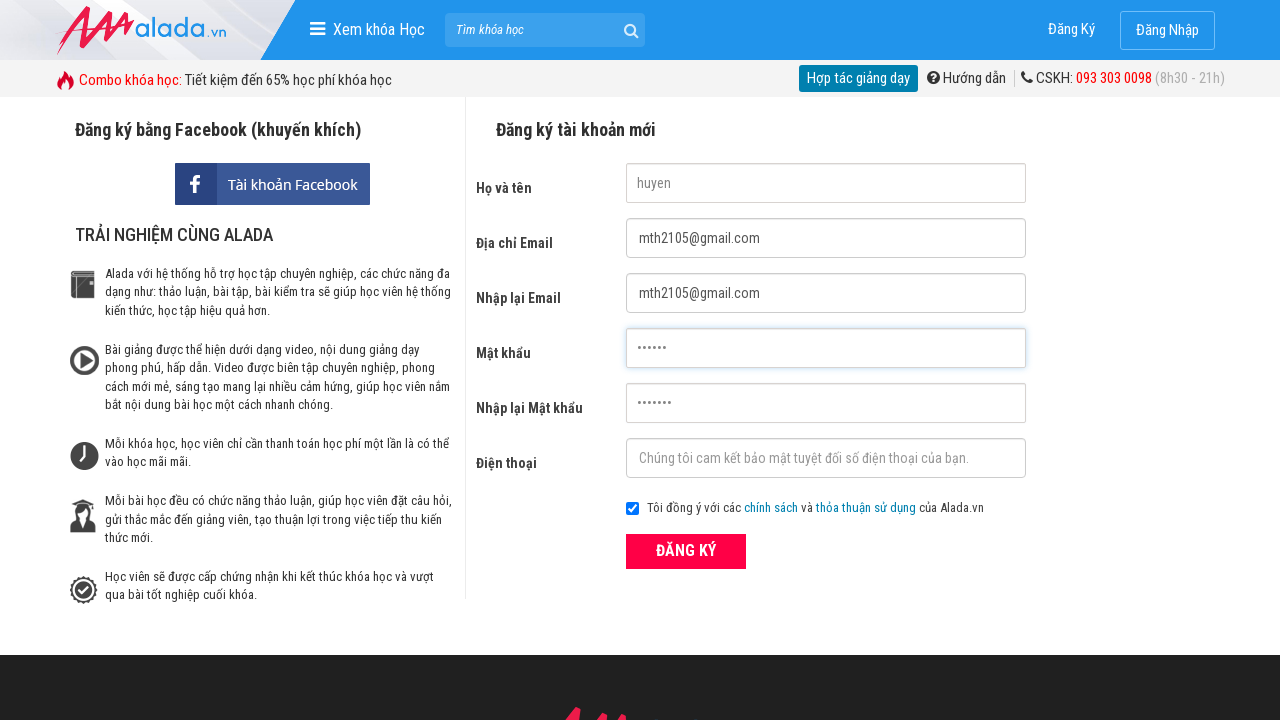

Filled phone number field with '0378577977' on //input[@type='number' and @id='txtPhone']
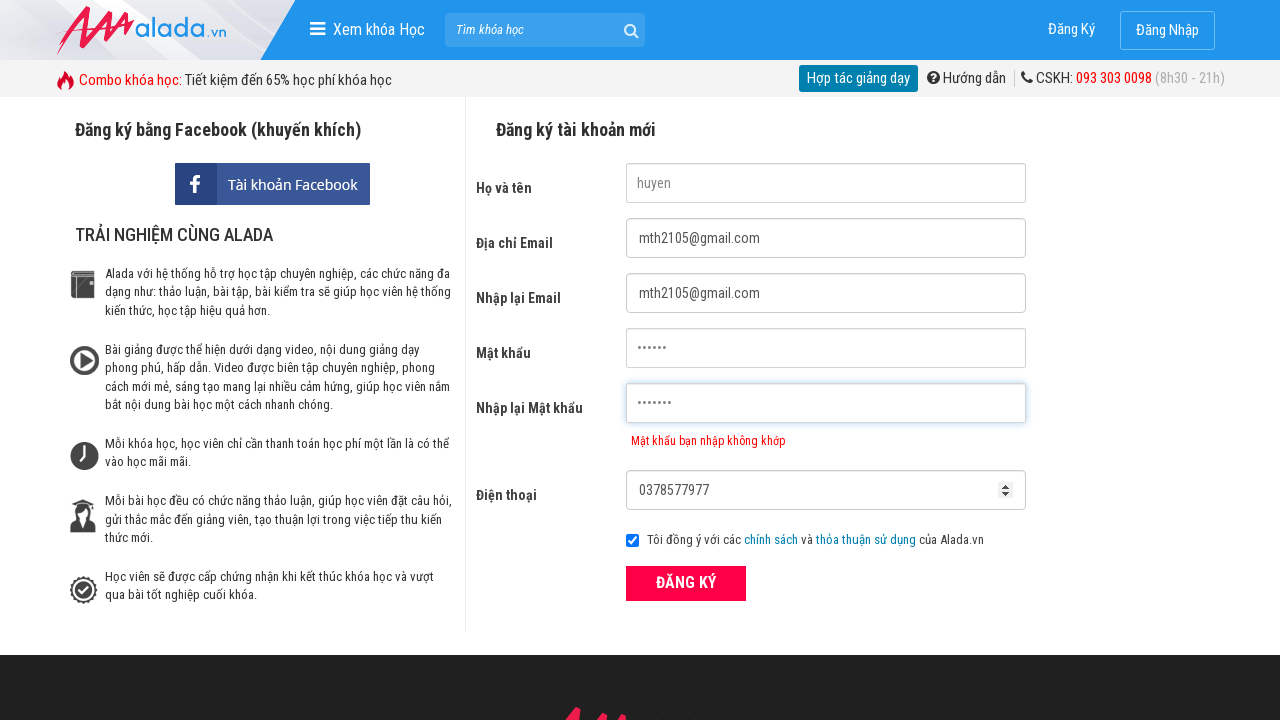

Clicked ĐĂNG KÝ (Register) submit button at (686, 583) on xpath=//button[text()='ĐĂNG KÝ' and @type='submit']
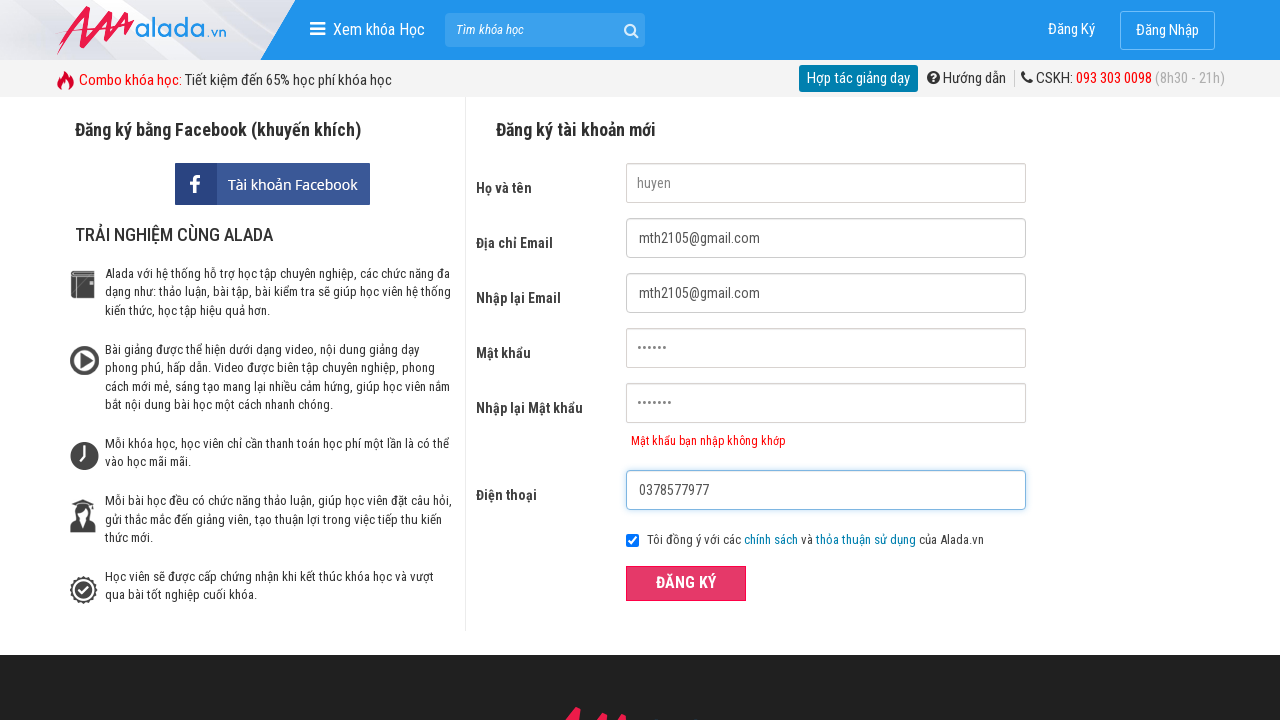

Error message for mismatched password confirmation appeared
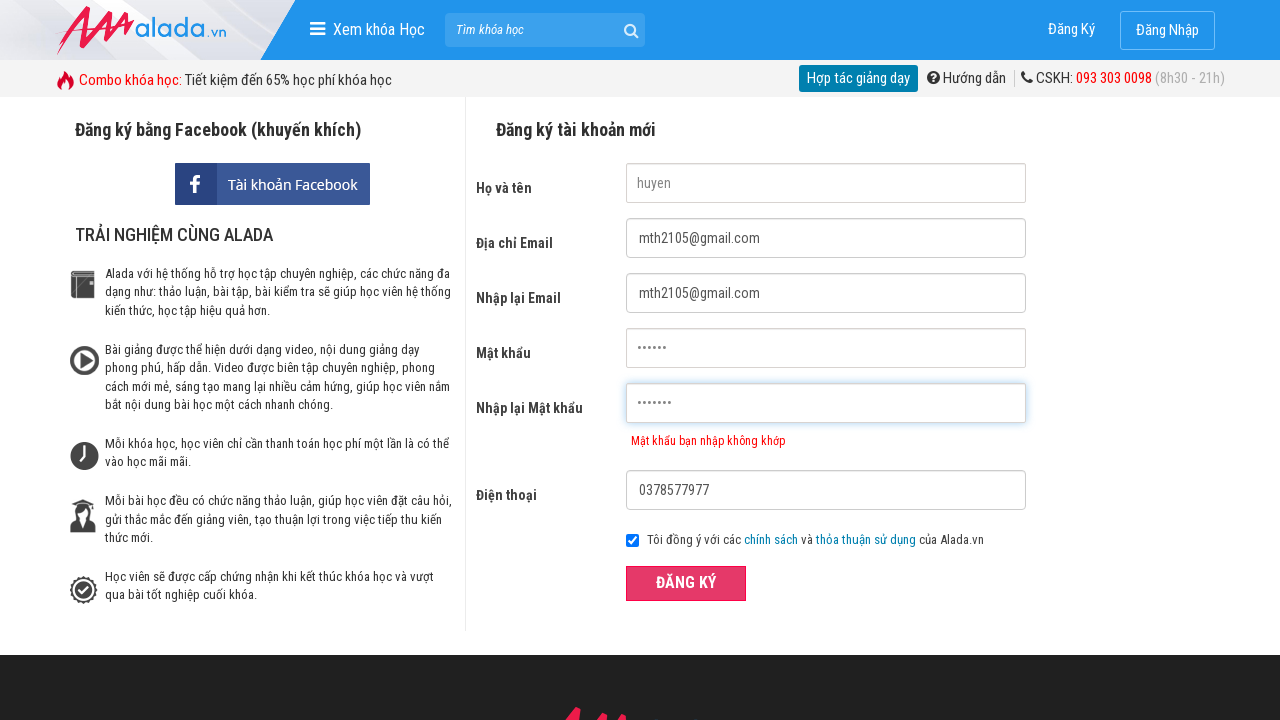

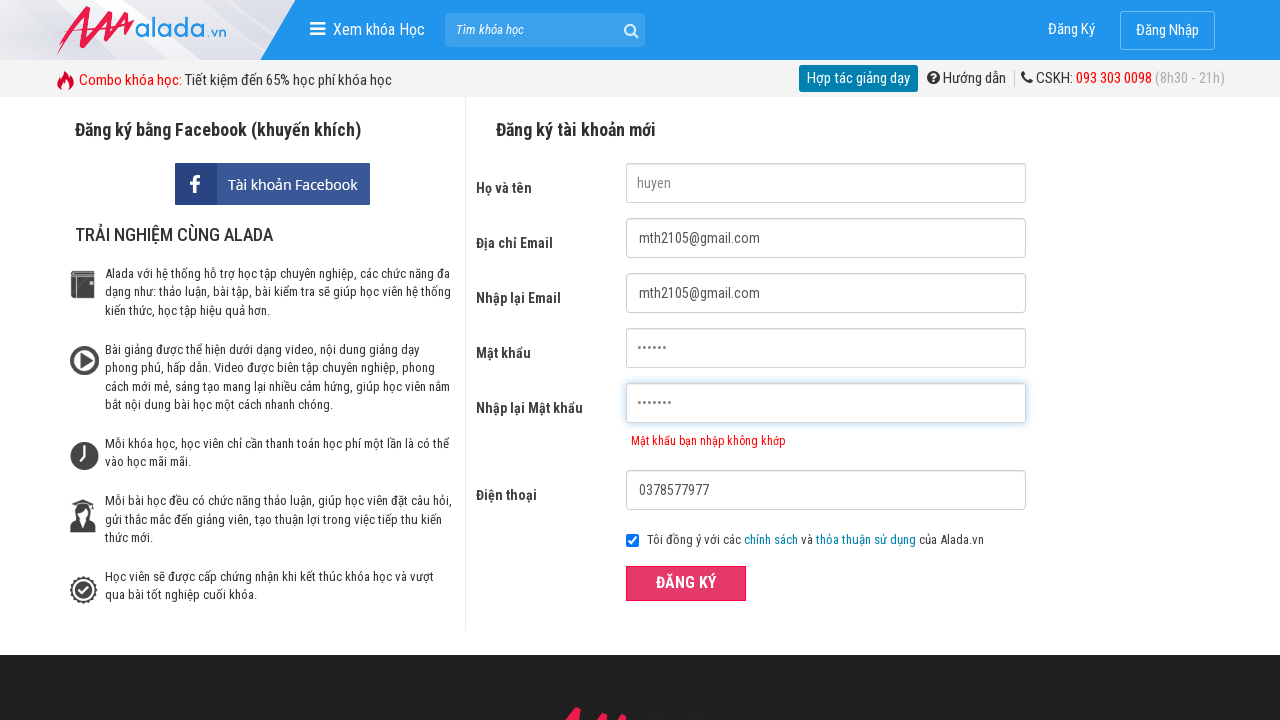